Tests modal dialog functionality by opening and closing both small and large modal windows

Starting URL: https://demoqa.com

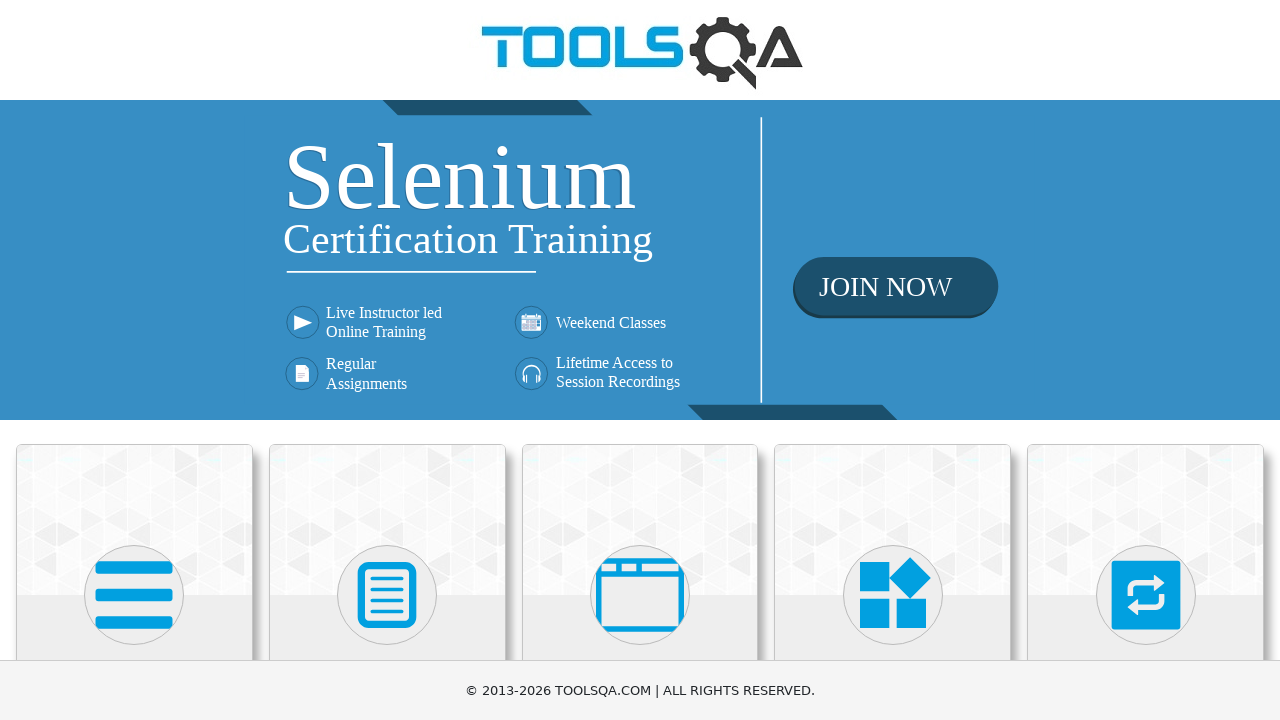

Clicked on Alerts, Windows & Frames category at (640, 595) on (//div[@class='category-cards']//*[name()='svg'])[3]
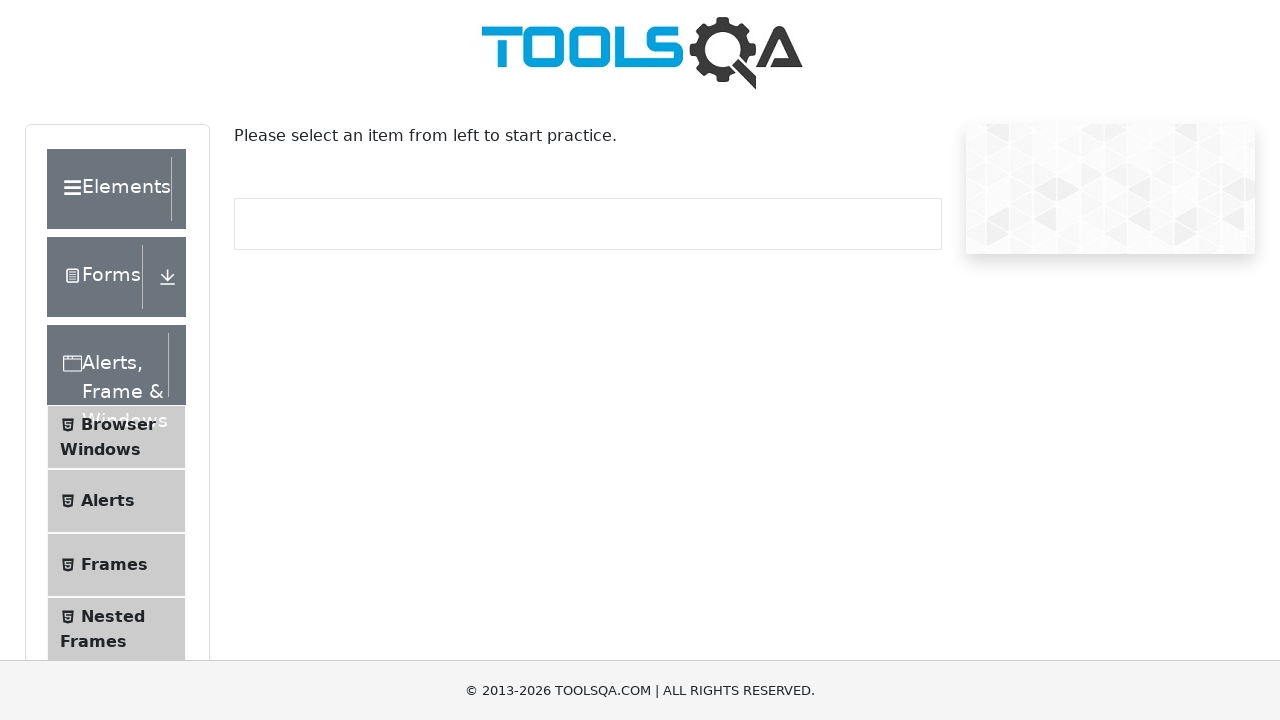

Modal Dialogs option loaded
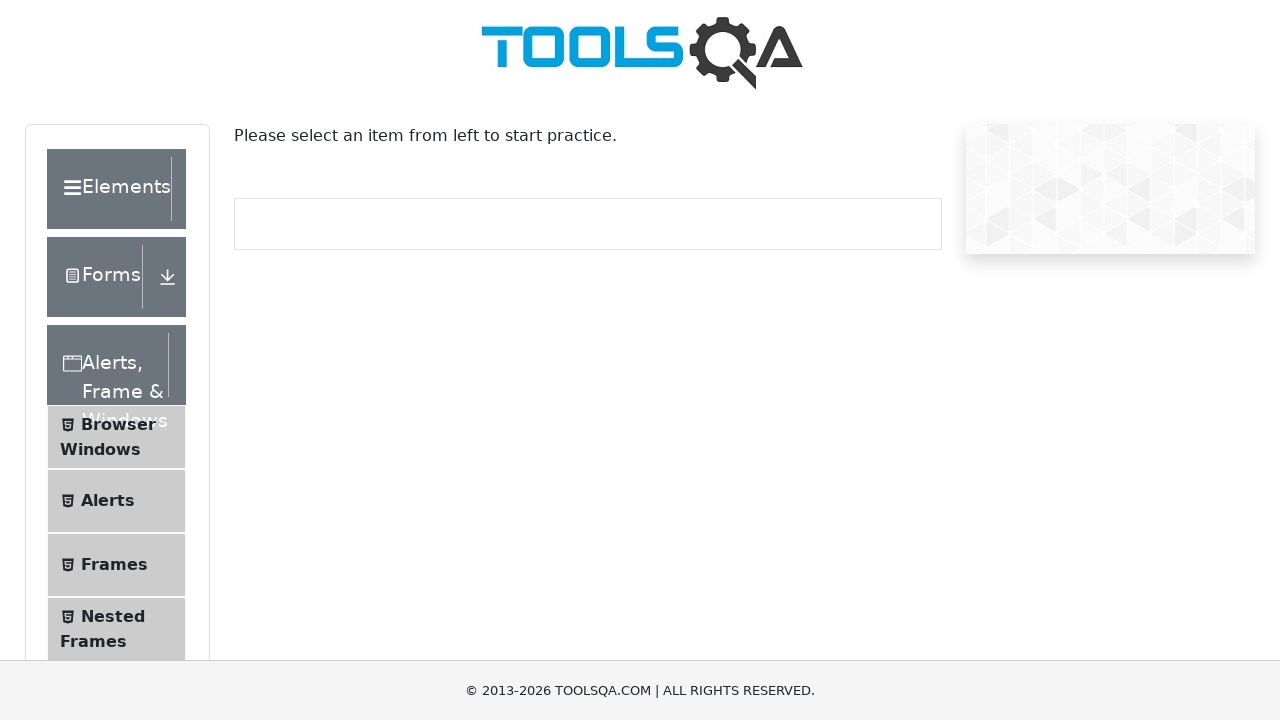

Clicked on Modal Dialogs option at (108, 348) on xpath=//span[text()='Modal Dialogs']
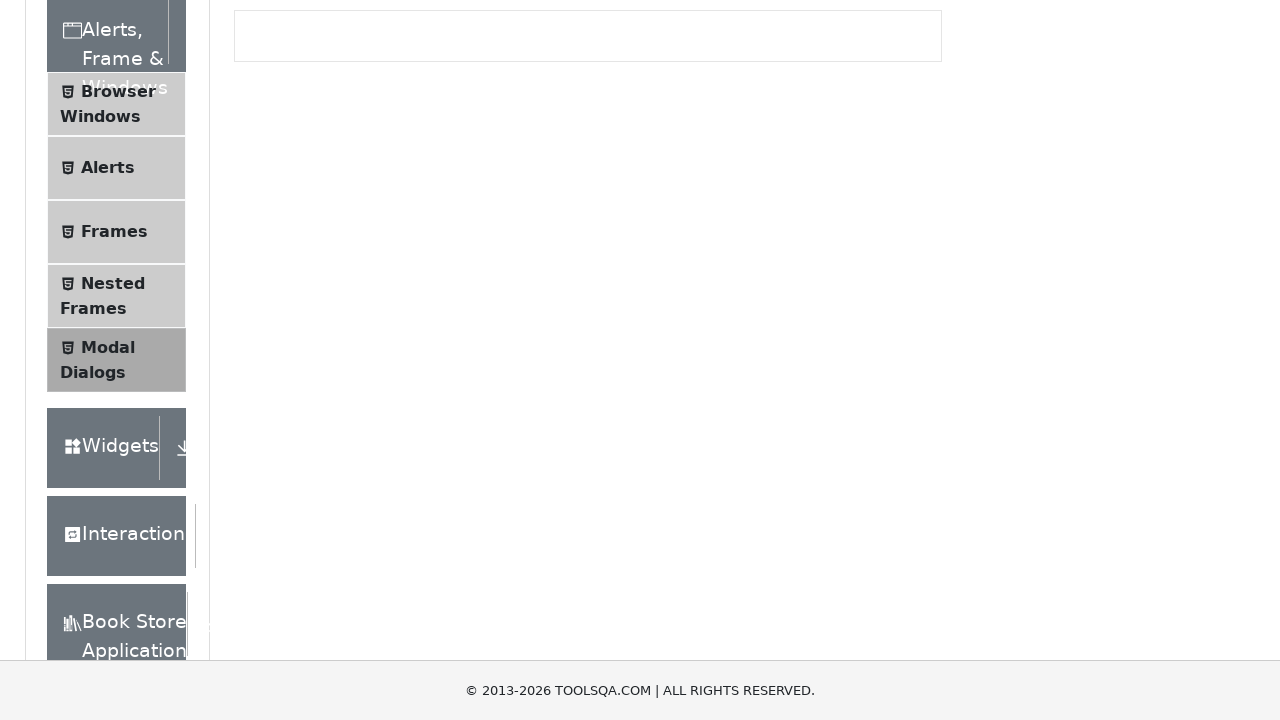

Clicked button to open small modal dialog at (296, 274) on #showSmallModal
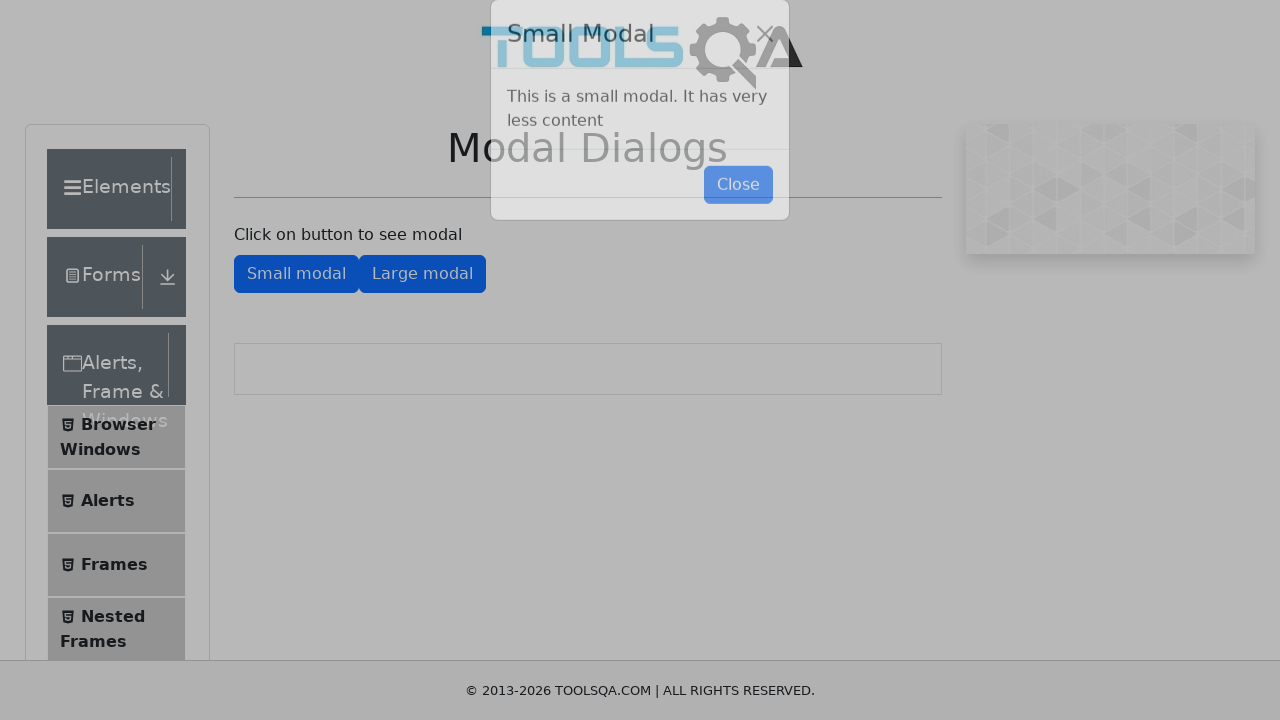

Small modal dialog opened and loaded
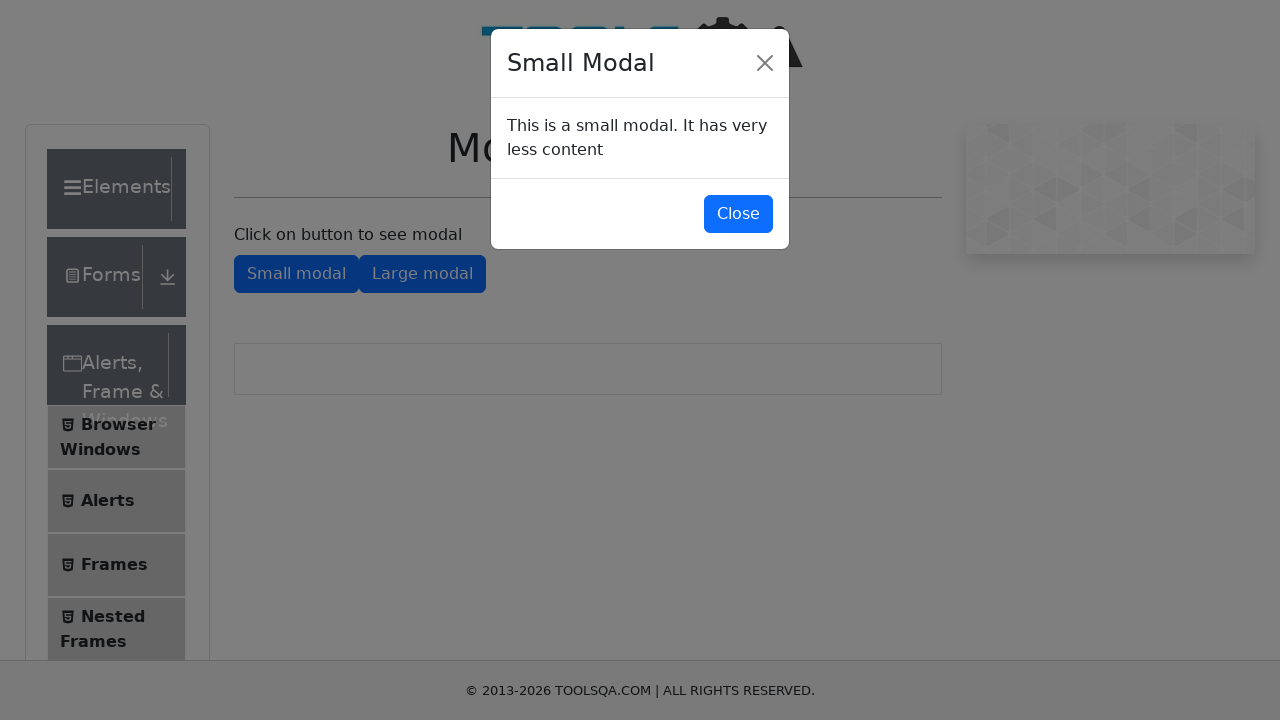

Clicked button to close small modal dialog at (738, 214) on #closeSmallModal
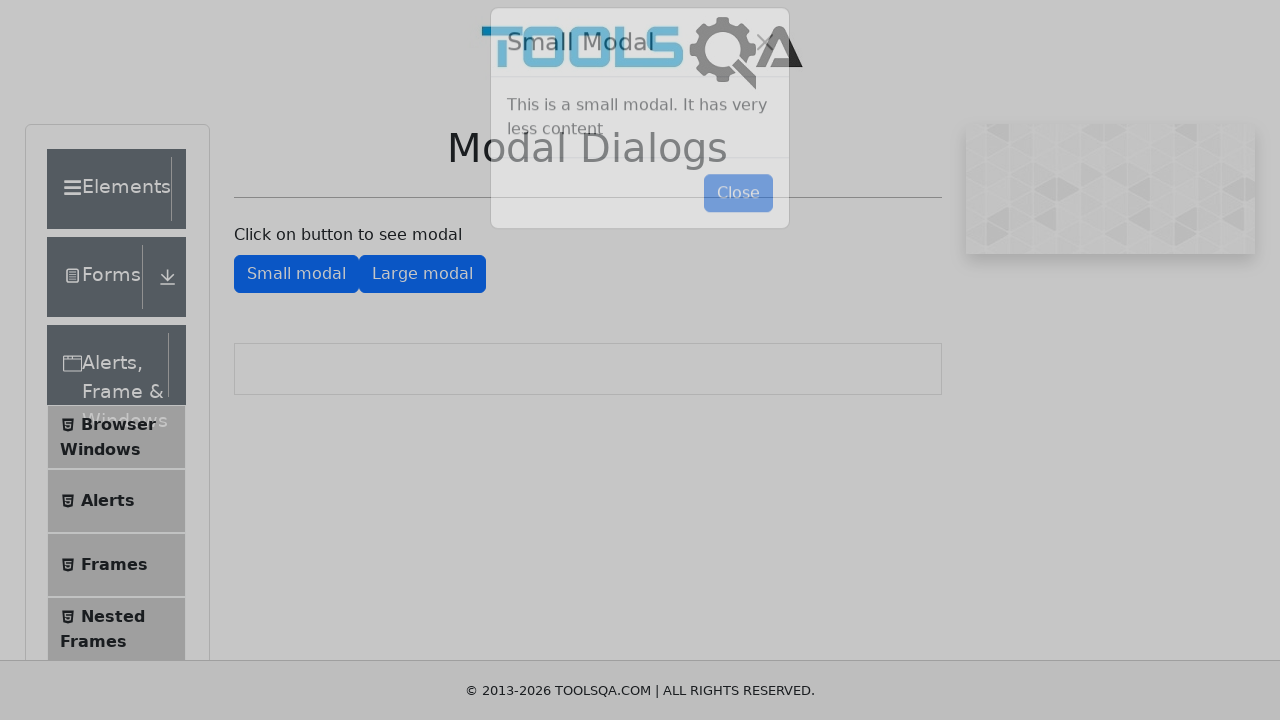

Small modal closed and returned to Modal Dialogs page
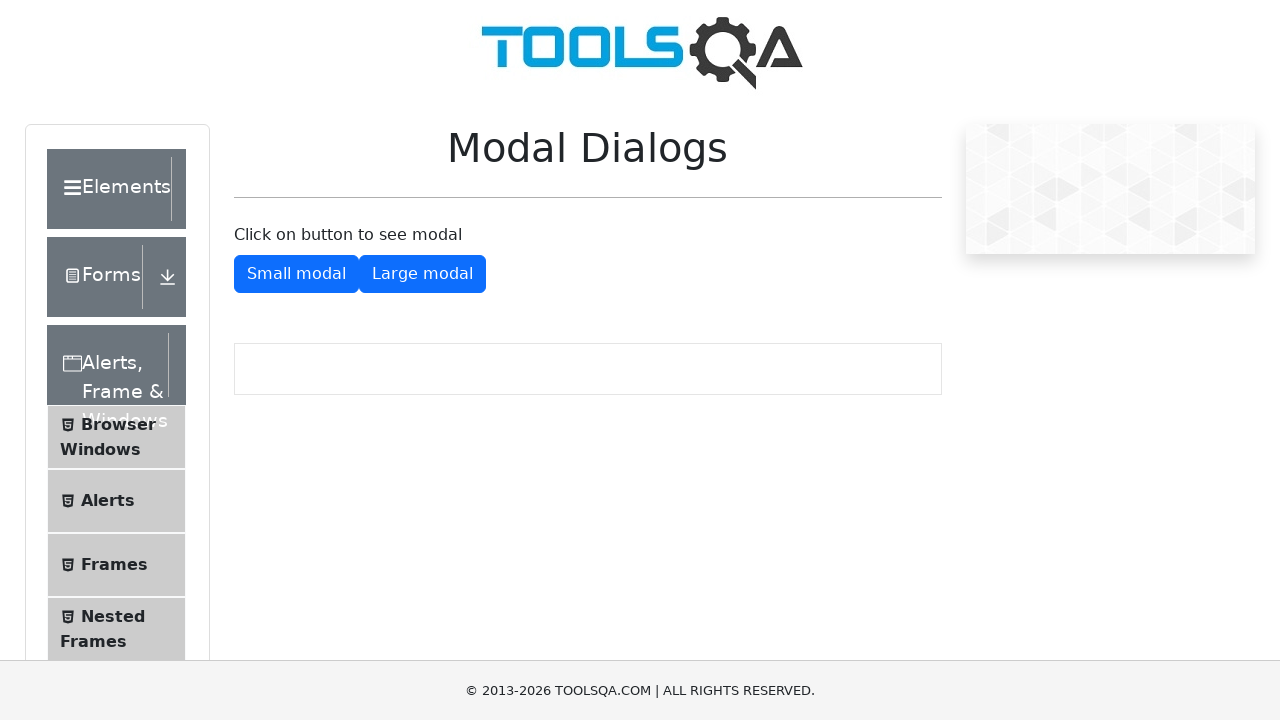

Clicked button to open large modal dialog at (422, 274) on #showLargeModal
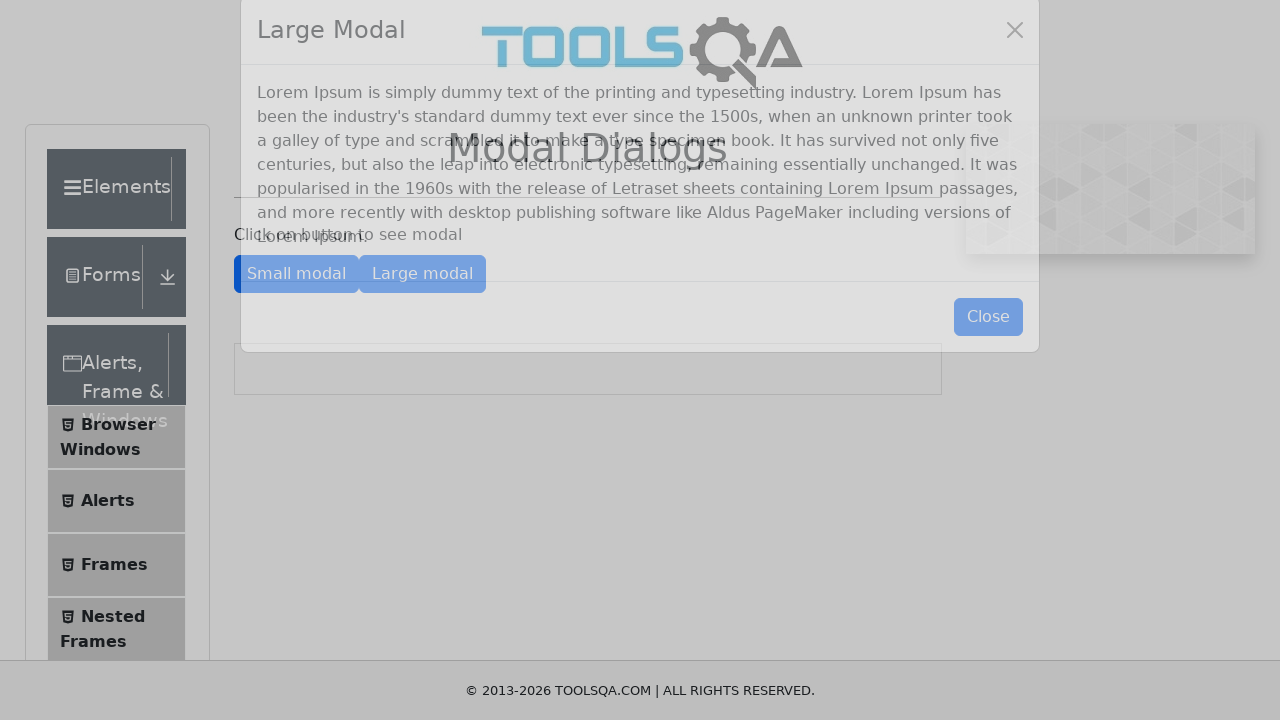

Large modal dialog opened and loaded
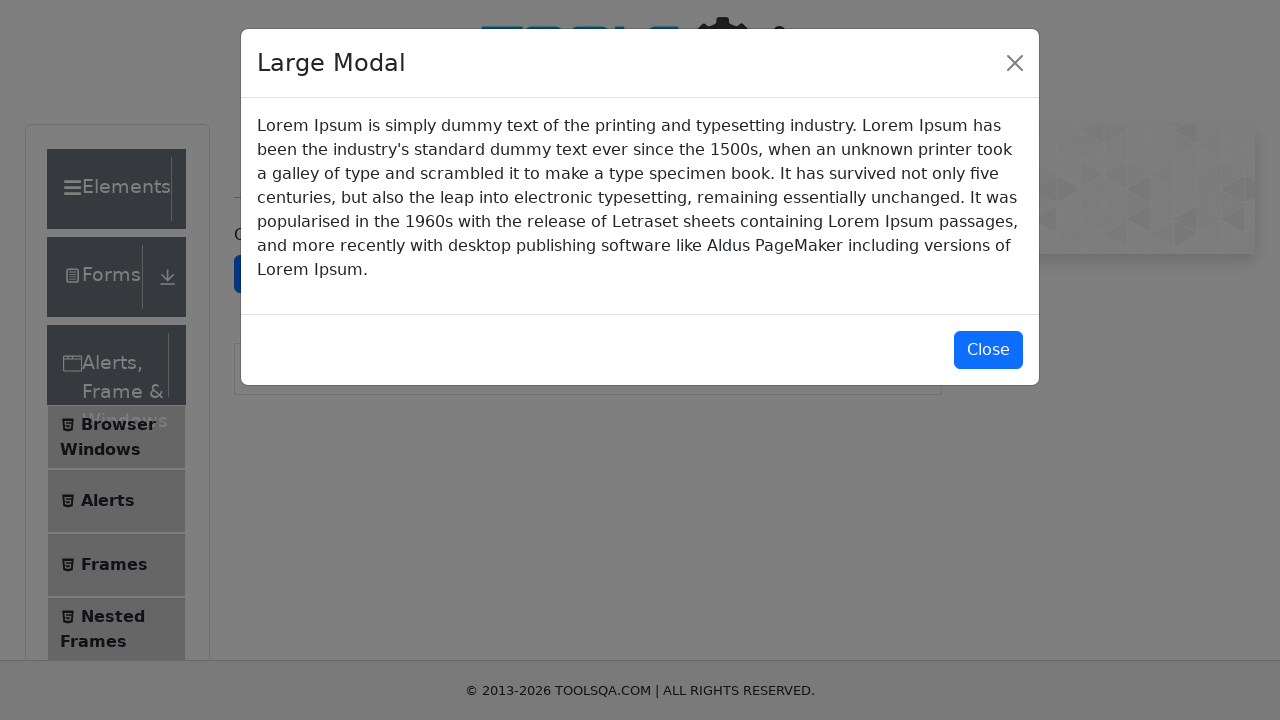

Clicked button to close large modal dialog at (988, 350) on #closeLargeModal
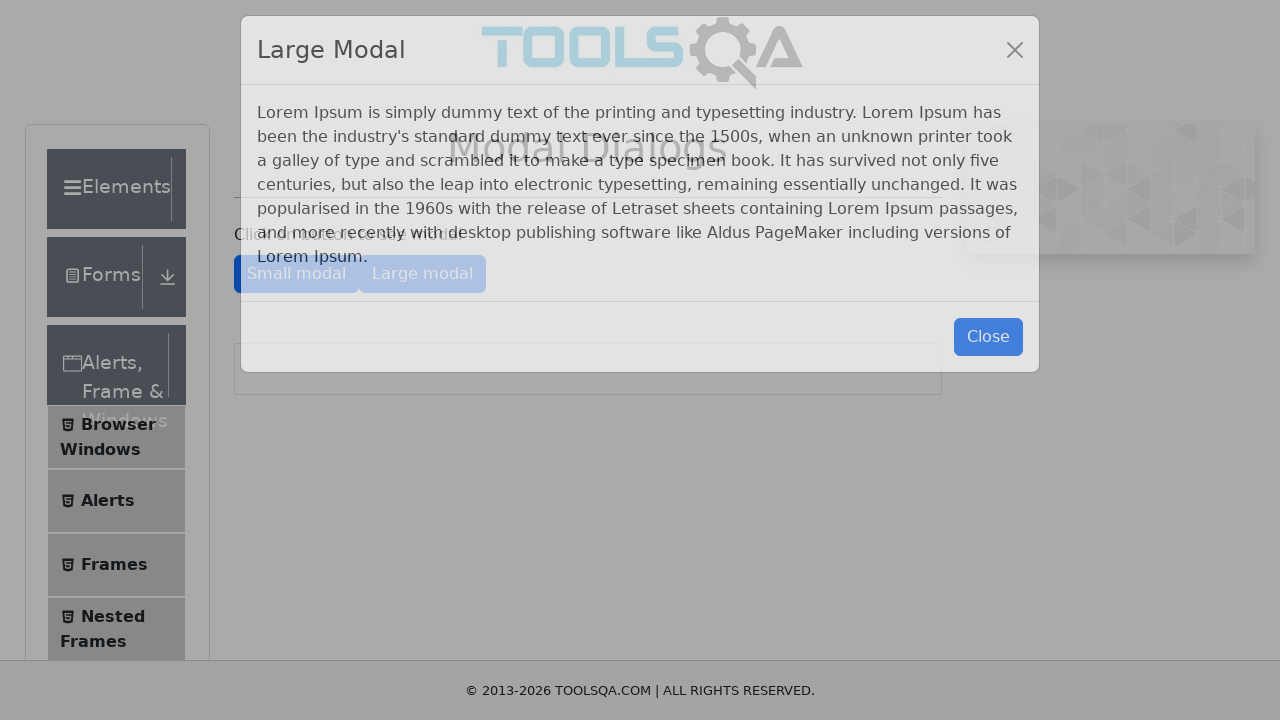

Large modal closed and returned to Modal Dialogs page
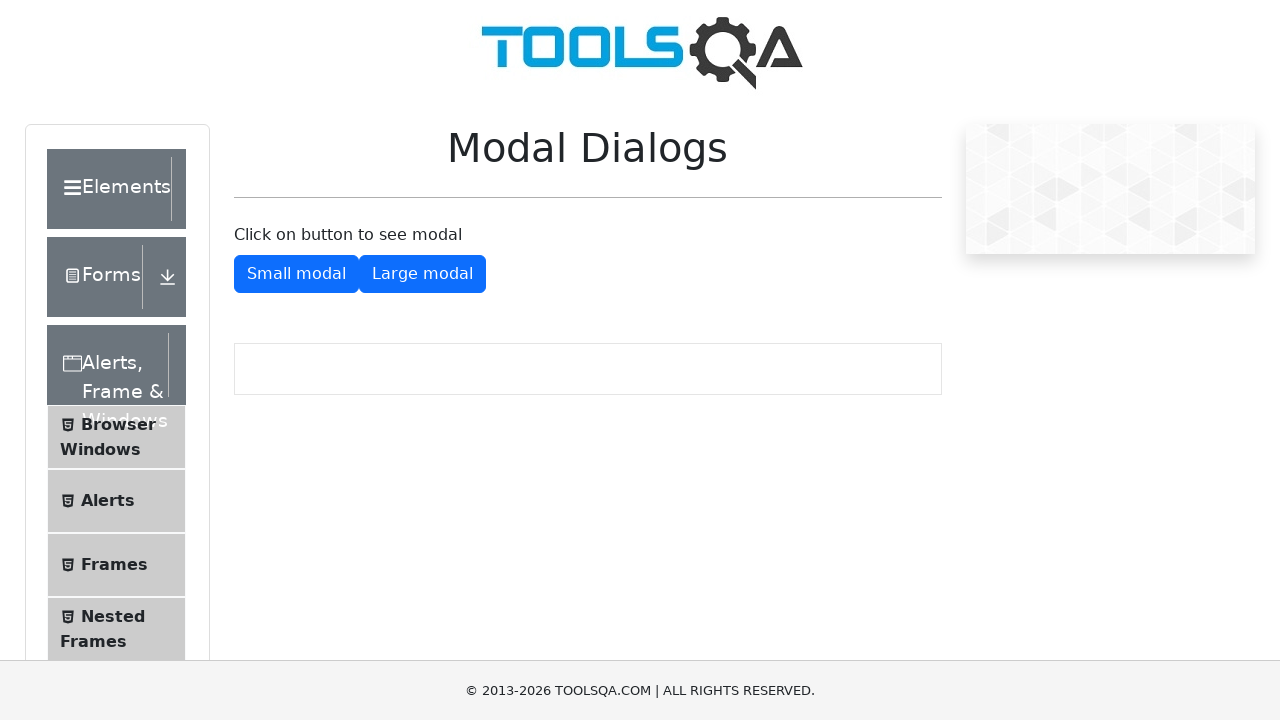

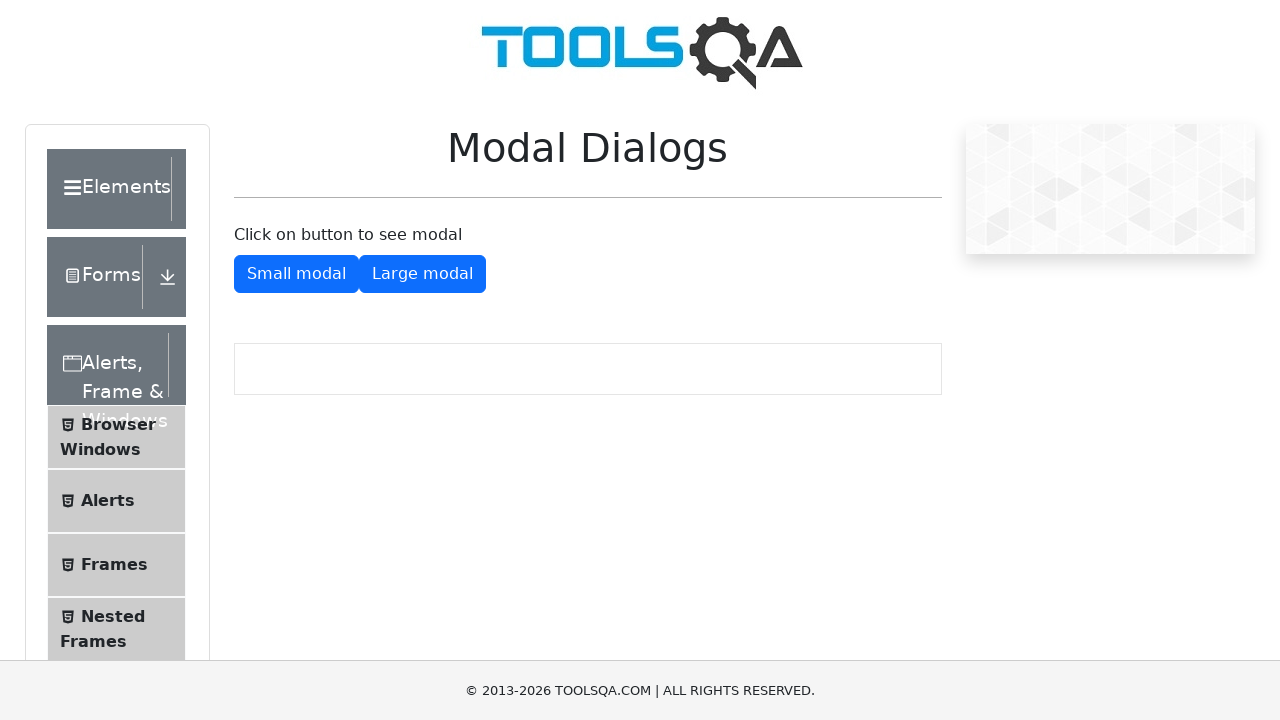